Tests submitting a practice form with all valid inputs including name, email, gender, phone number, date of birth, subjects, hobbies, file upload, address, state and city, then verifies the success modal appears.

Starting URL: https://demoqa.com/automation-practice-form

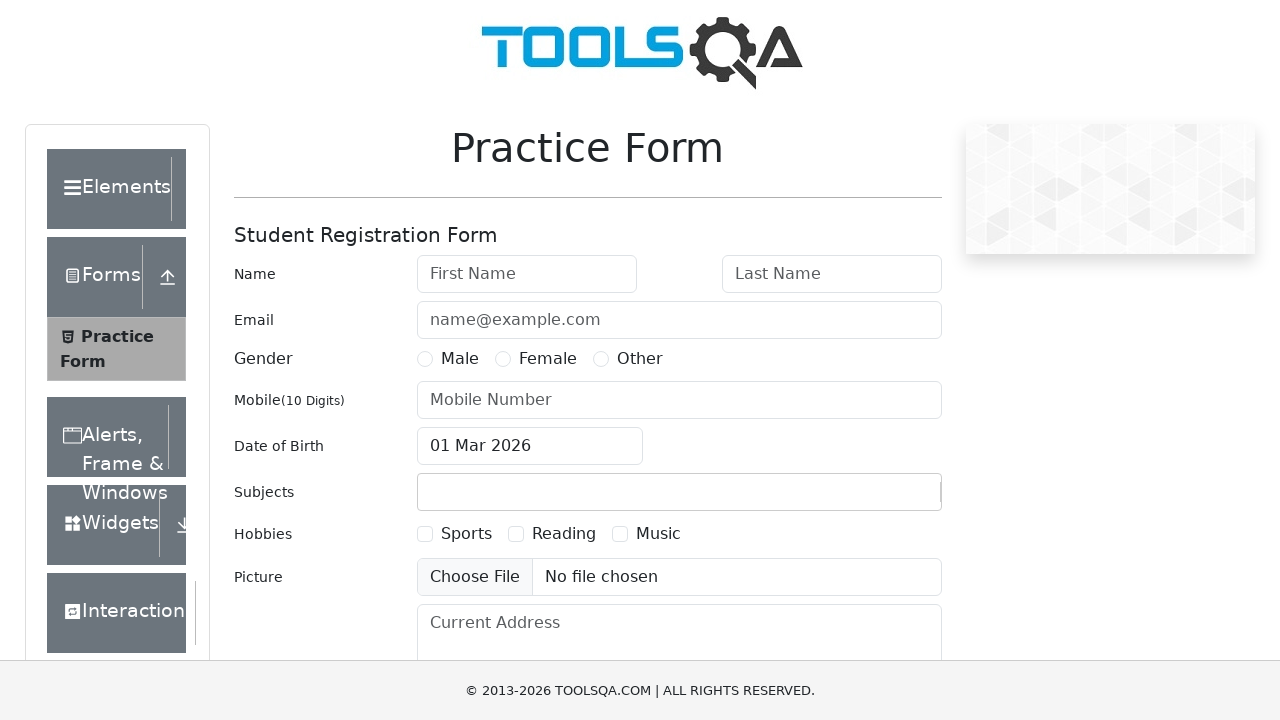

Filled first name field with 'John' on #firstName
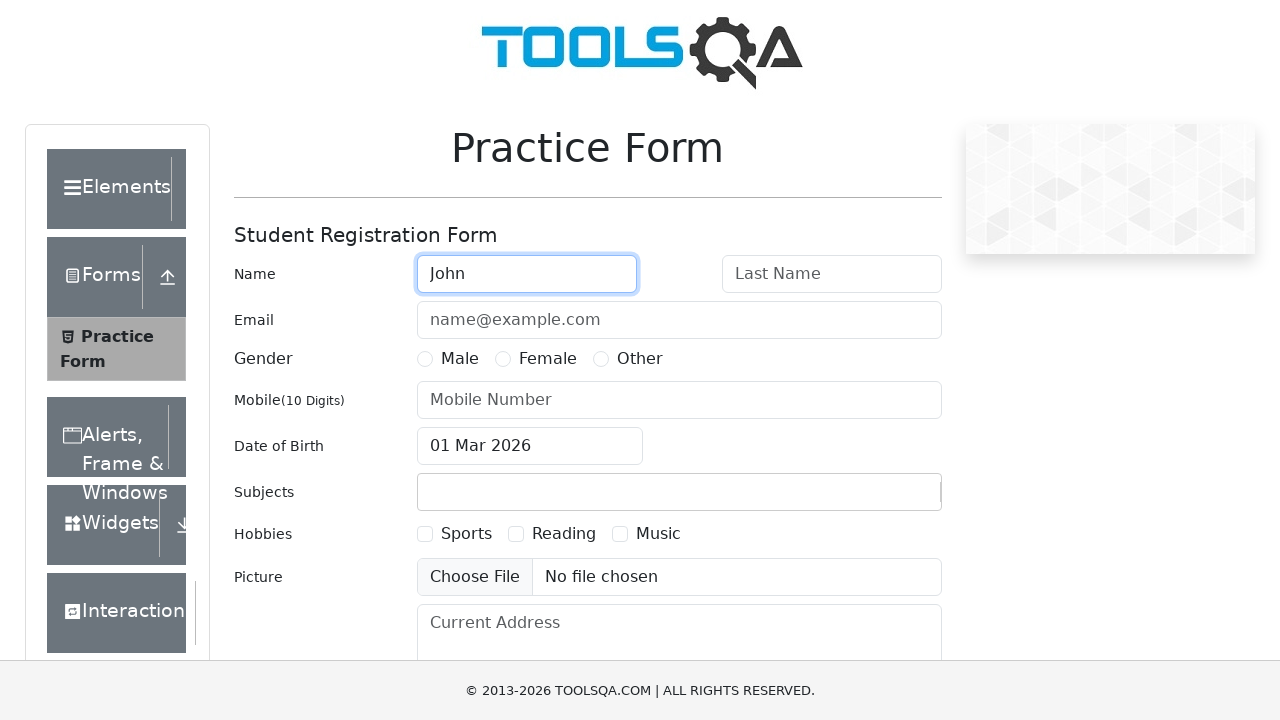

Filled last name field with 'Doe' on #lastName
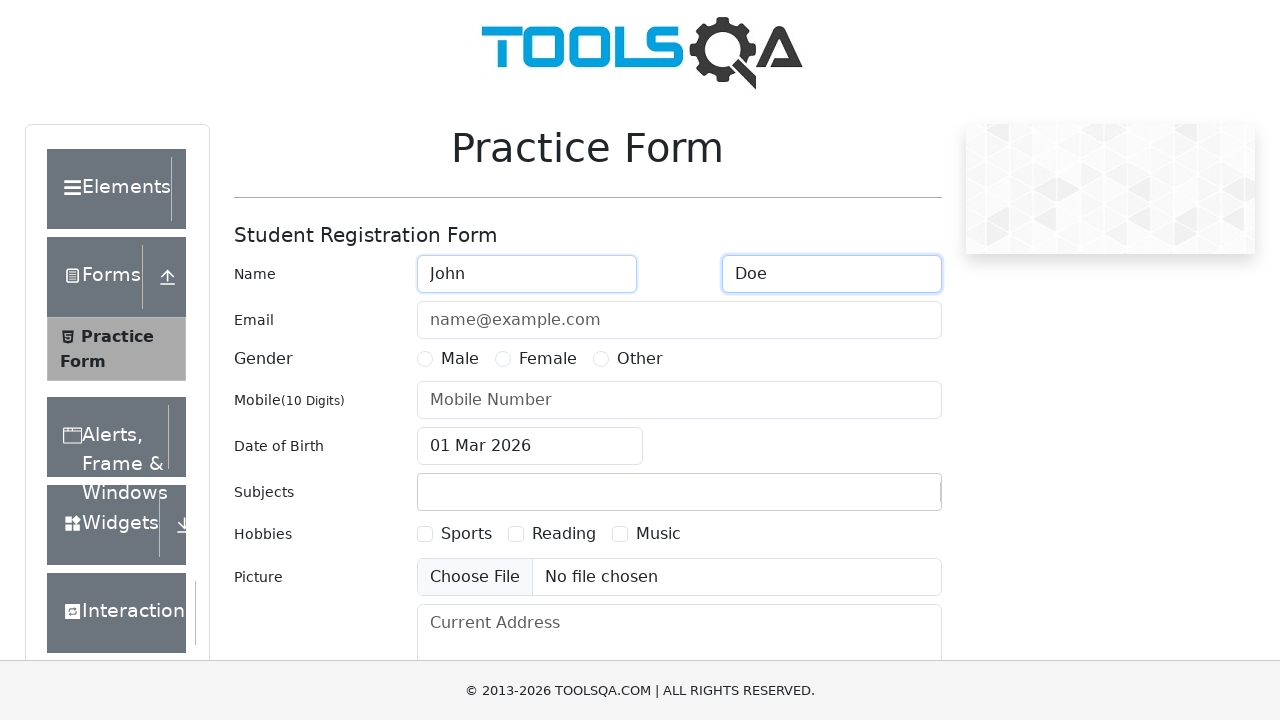

Filled email field with 'john.doe@example.com' on #userEmail
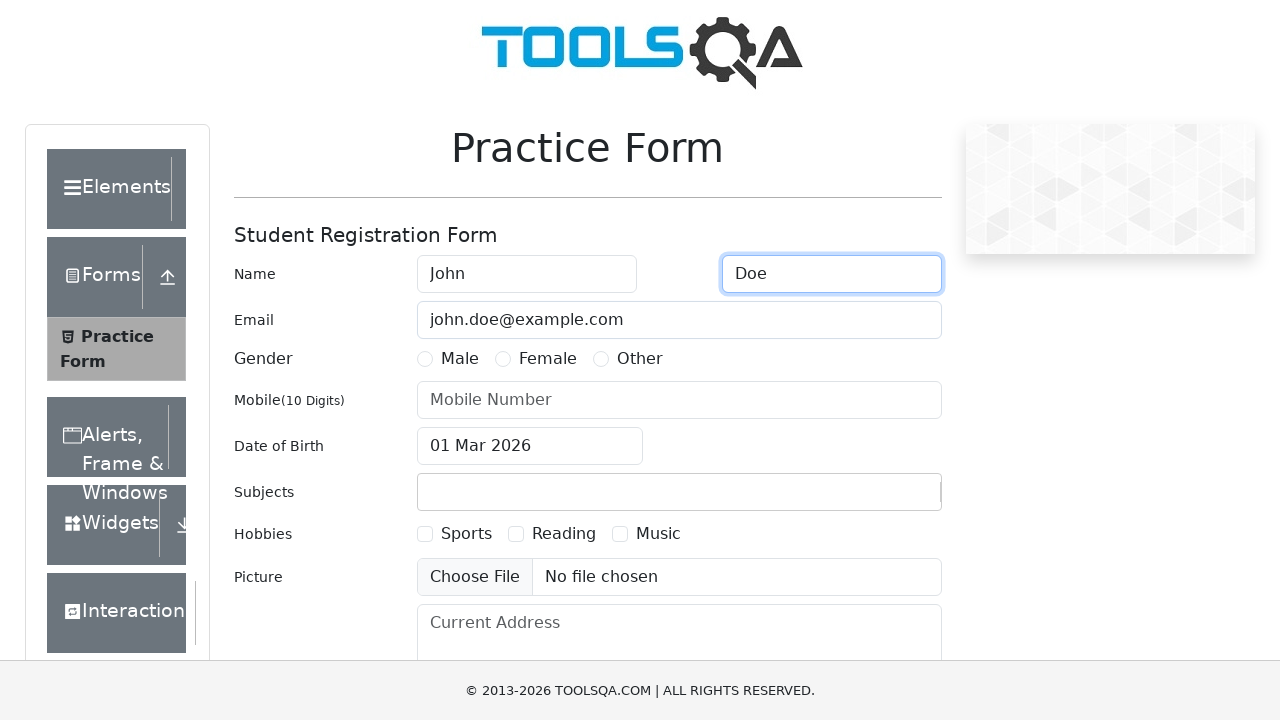

Selected gender radio button at (460, 359) on label[for='gender-radio-1']
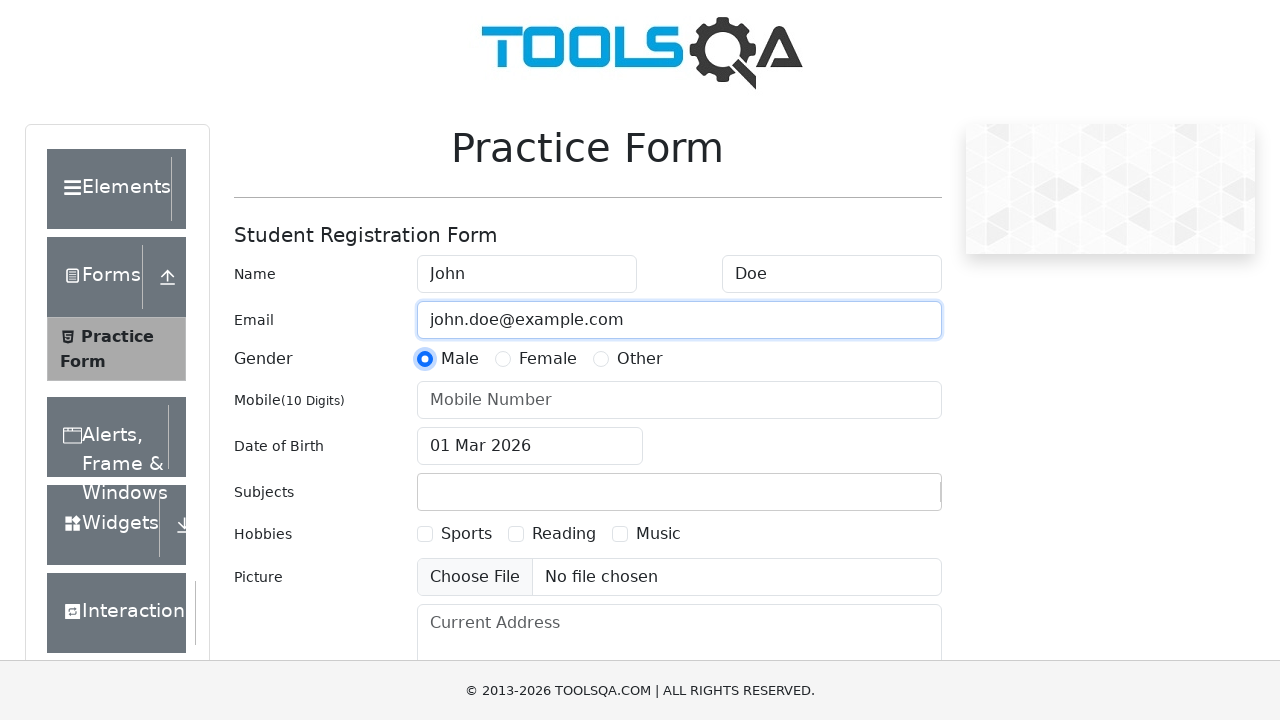

Filled mobile number field with '1234567890' on #userNumber
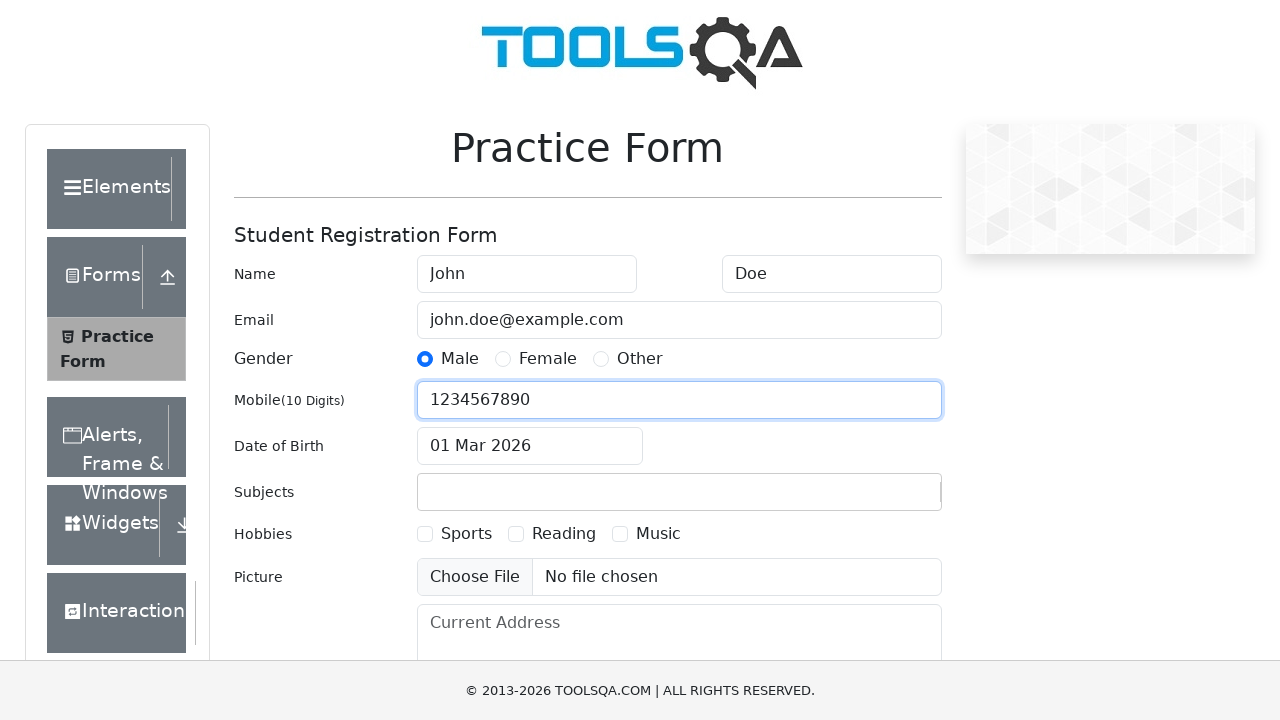

Clicked date of birth input to open picker at (530, 446) on #dateOfBirthInput
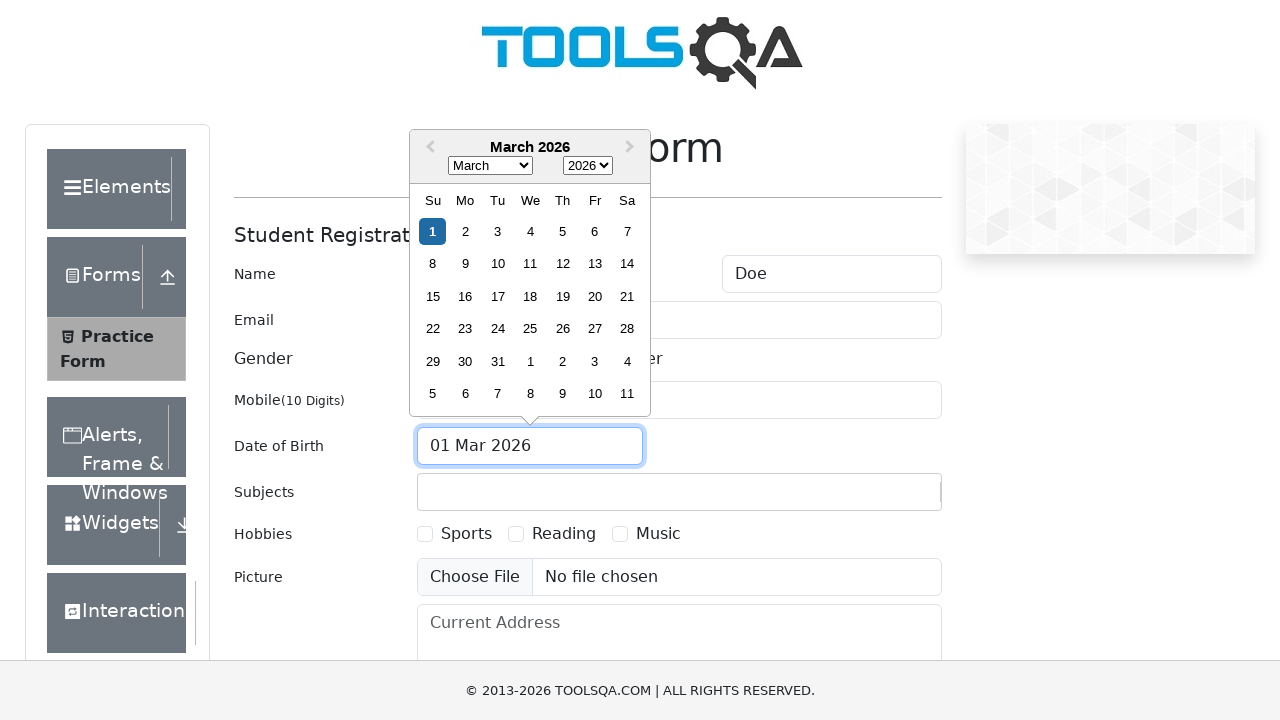

Selected all text in date of birth field
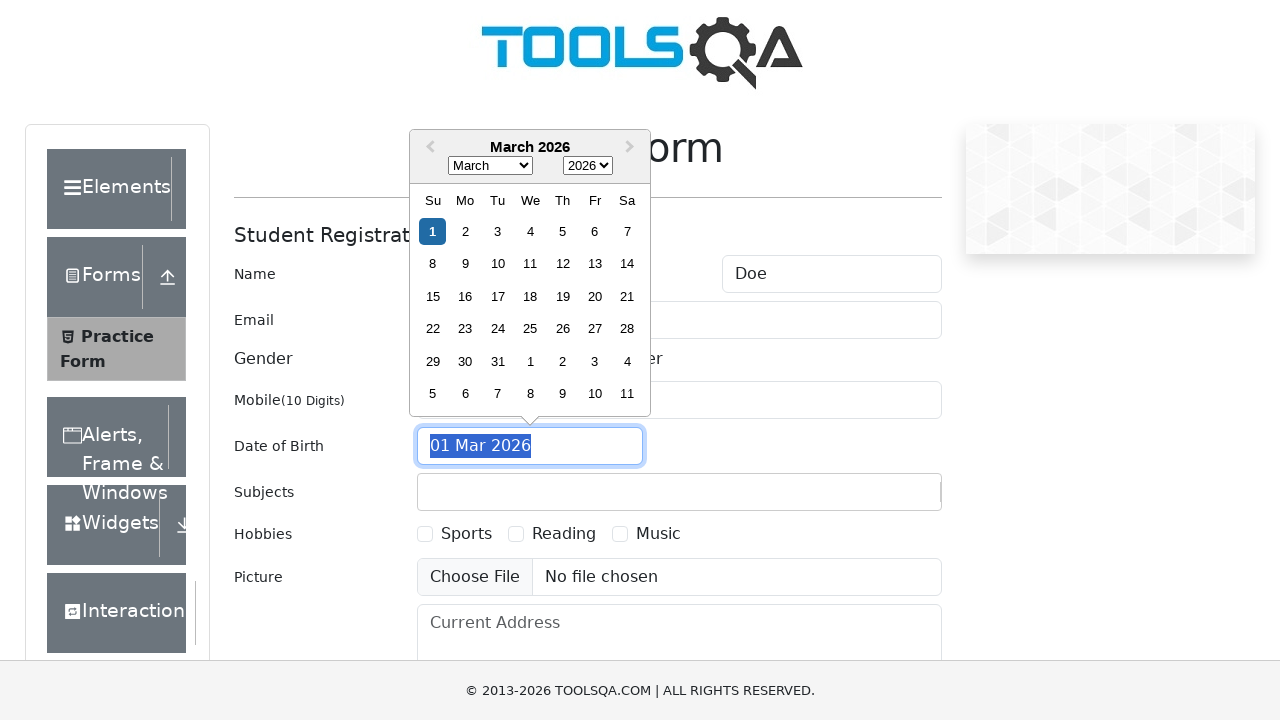

Typed date of birth '15 May 1995'
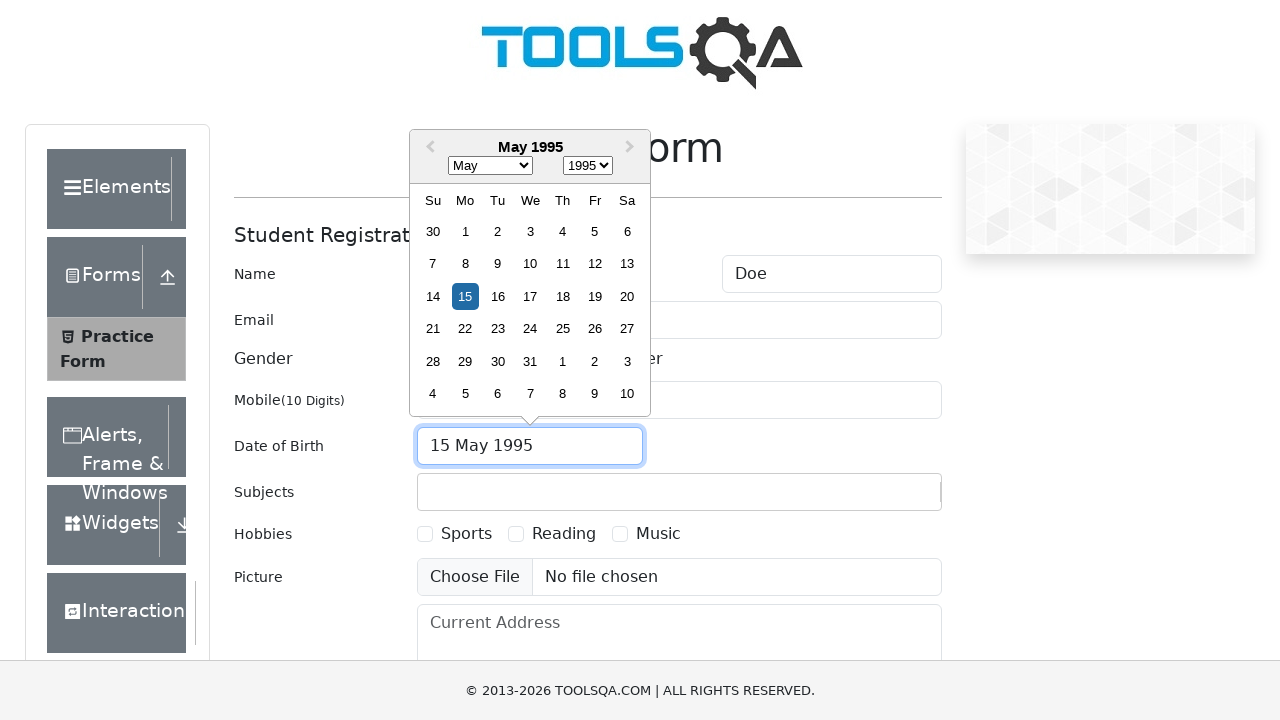

Pressed Enter to confirm date of birth
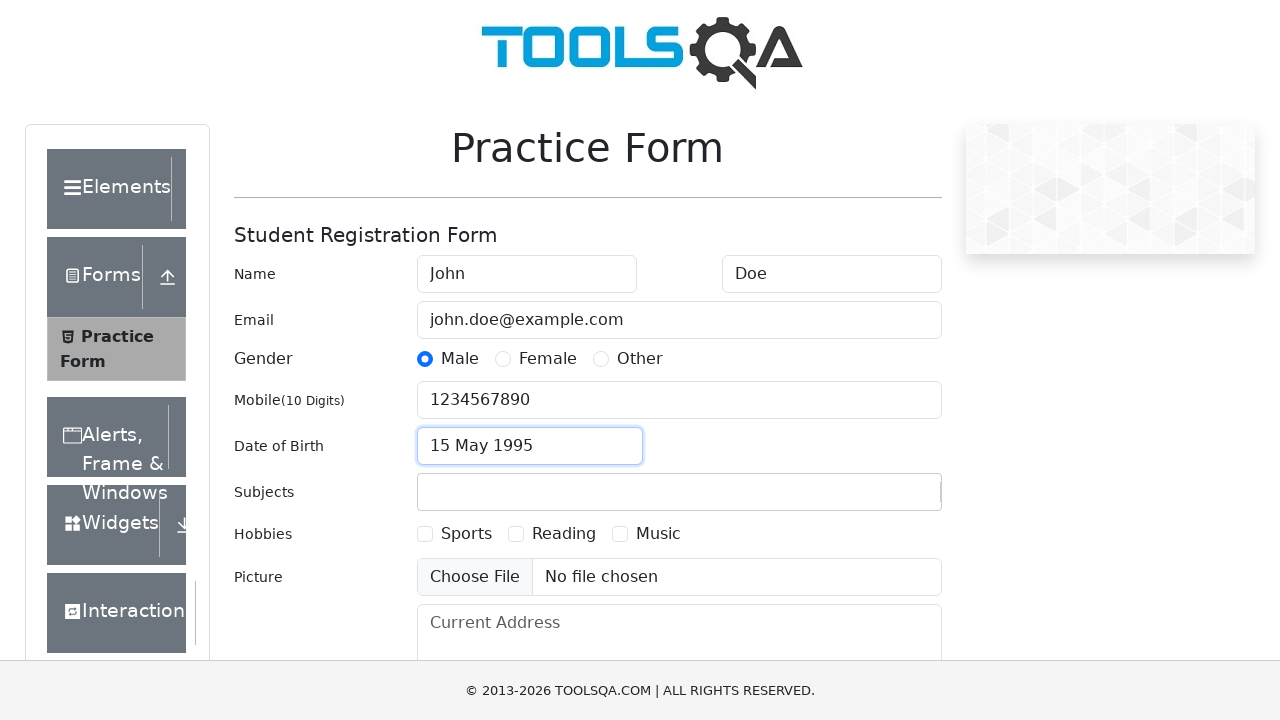

Filled subjects input with 'Maths' on #subjectsInput
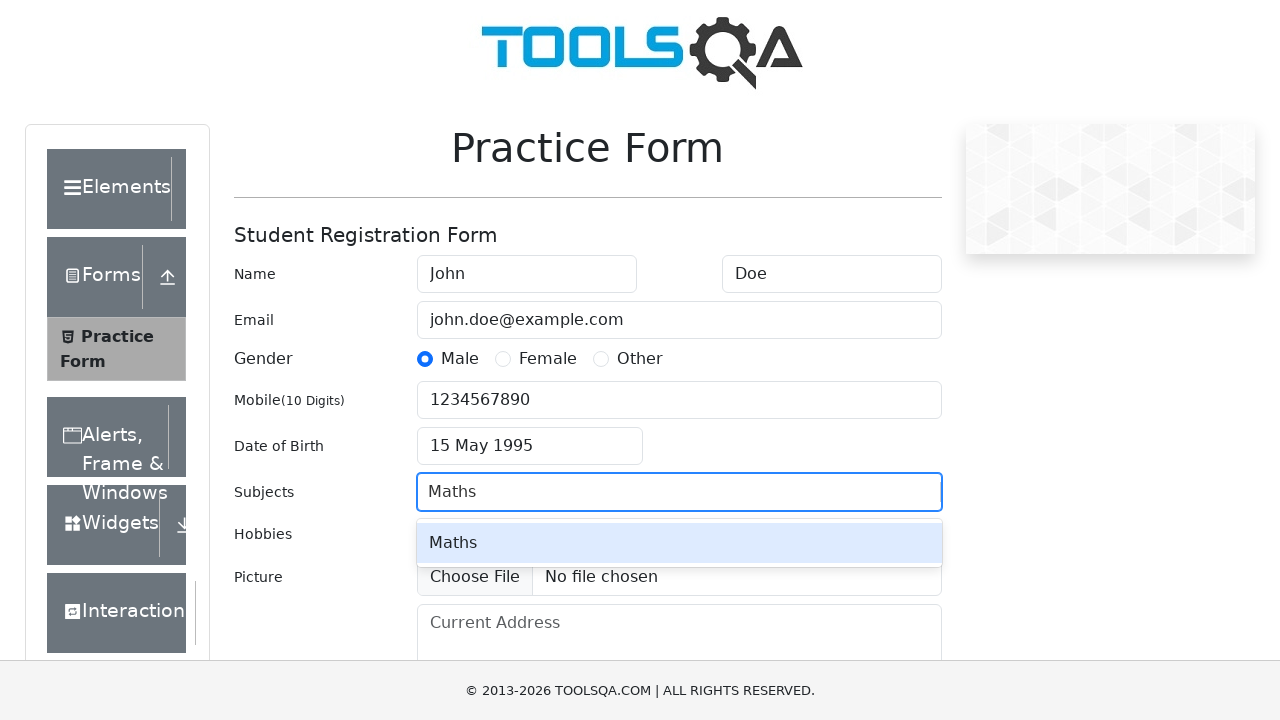

Pressed Enter to select subject 'Maths'
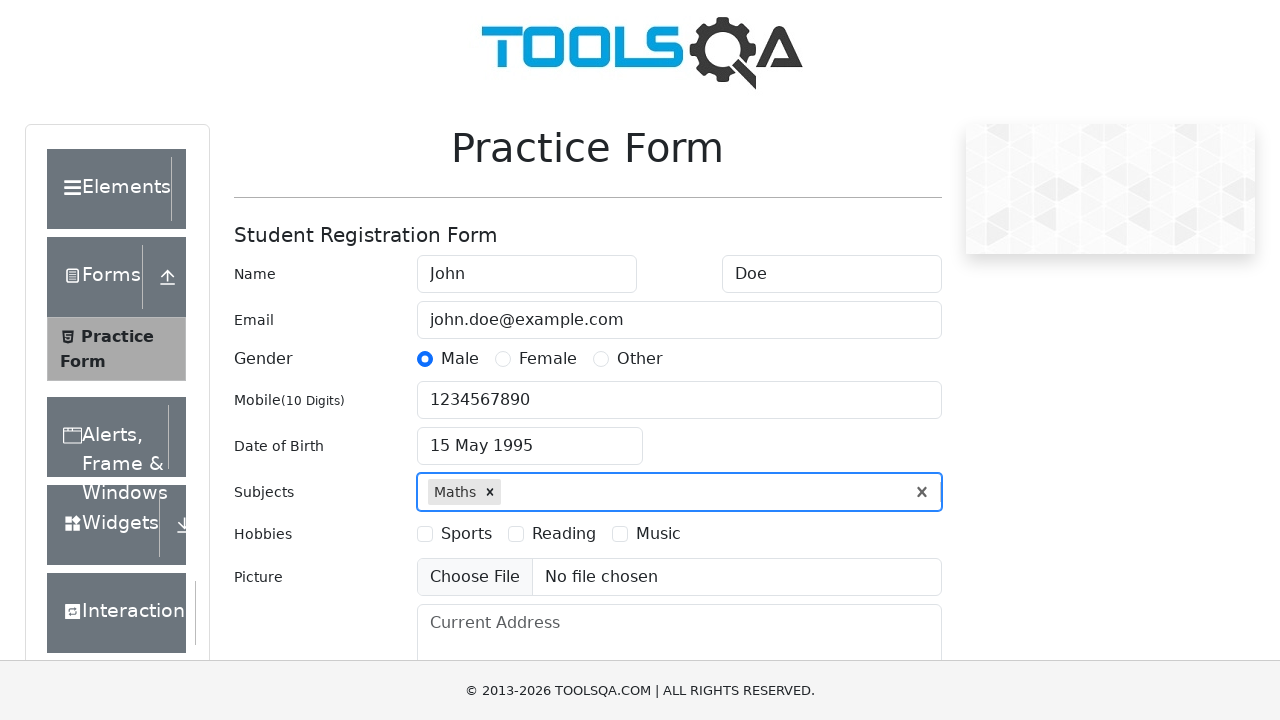

Selected hobby checkbox at (466, 534) on label[for='hobbies-checkbox-1']
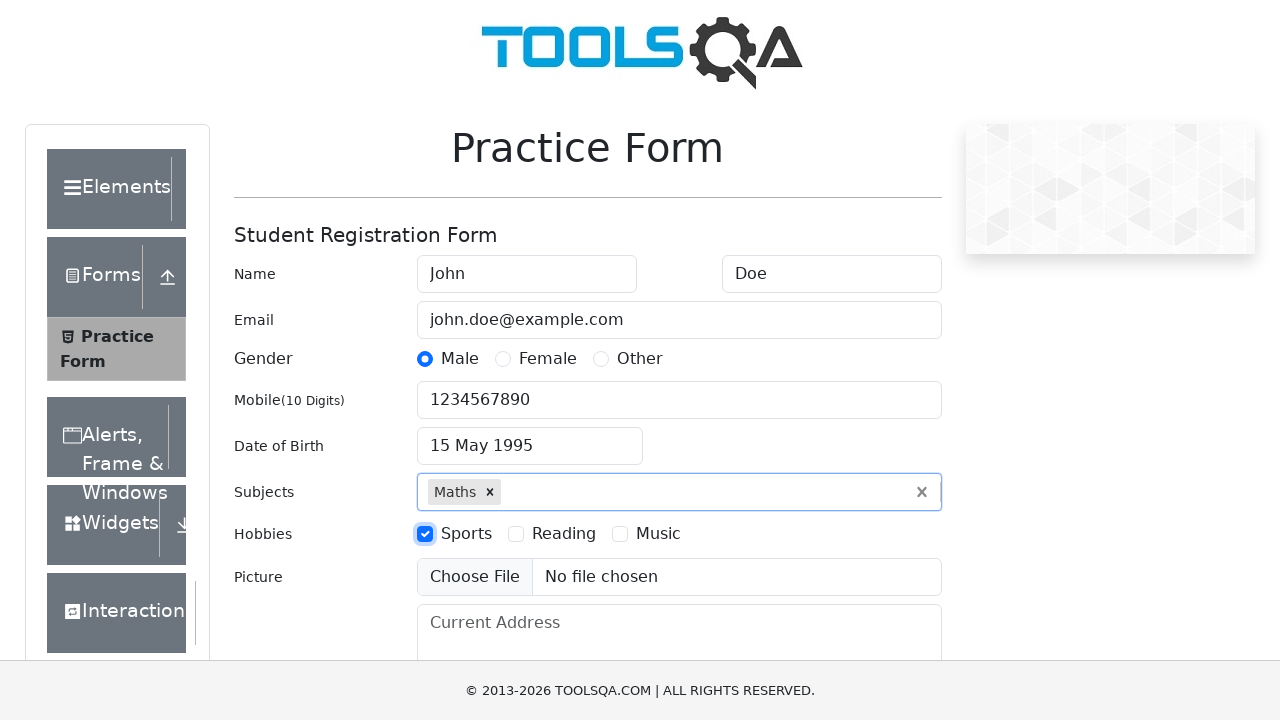

Filled current address field with '123 Main St' on #currentAddress
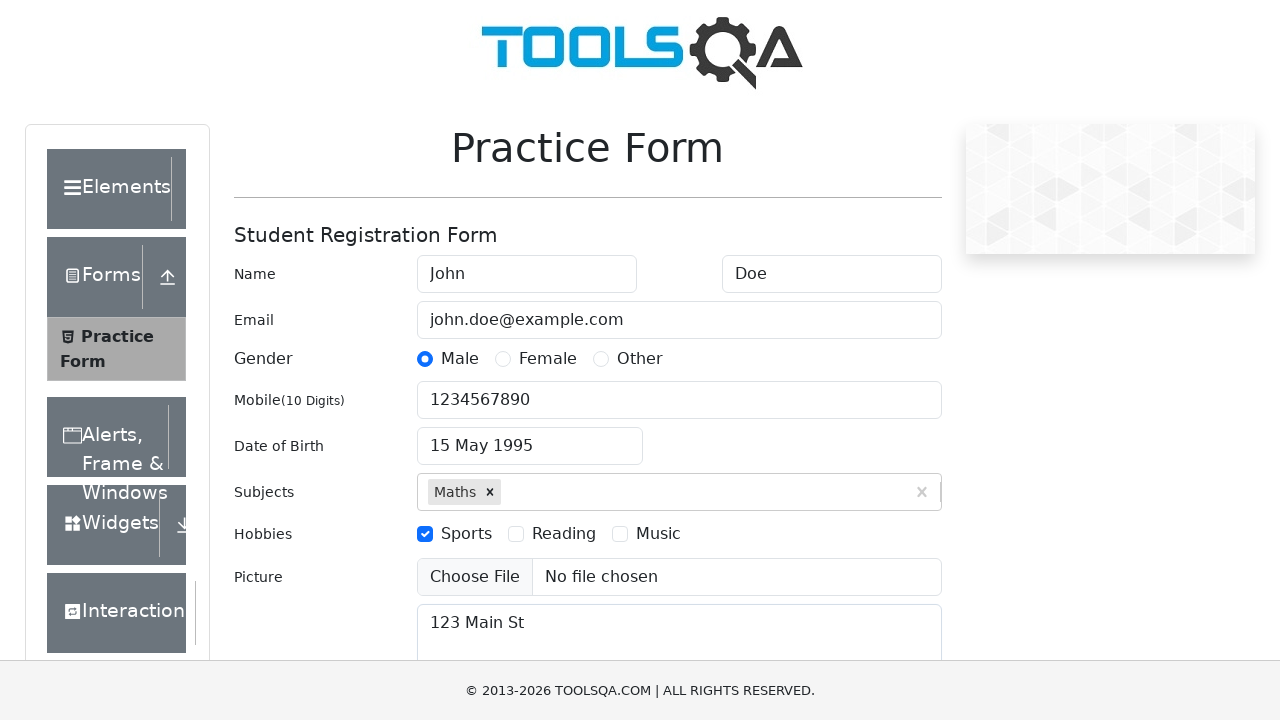

Clicked state dropdown to open at (430, 437) on #react-select-3-input
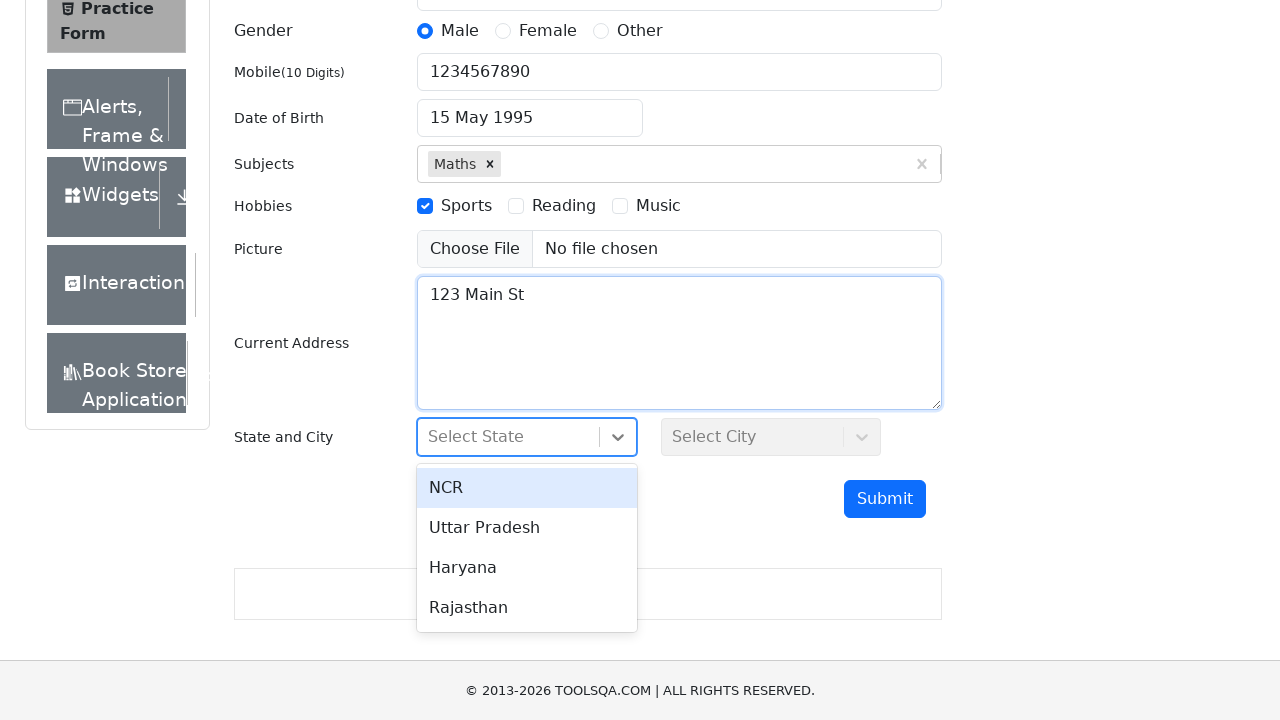

Filled state field with 'NCR' on #react-select-3-input
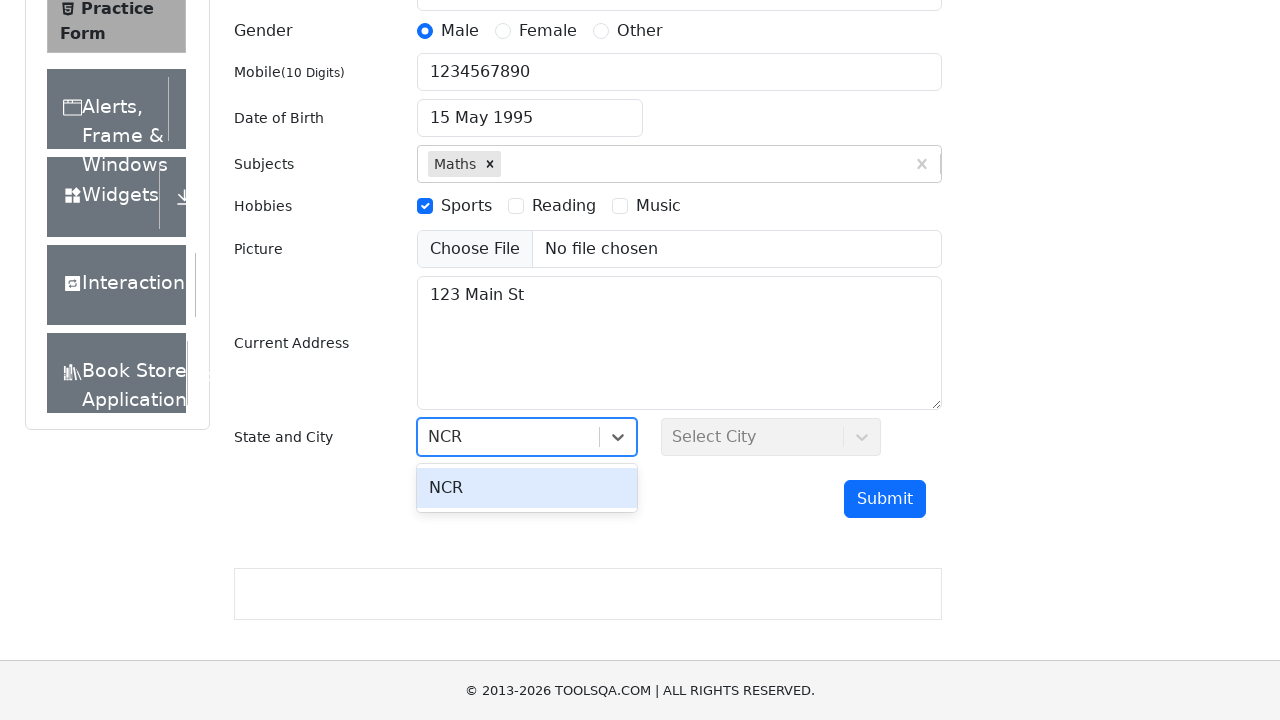

Pressed Enter to select state 'NCR'
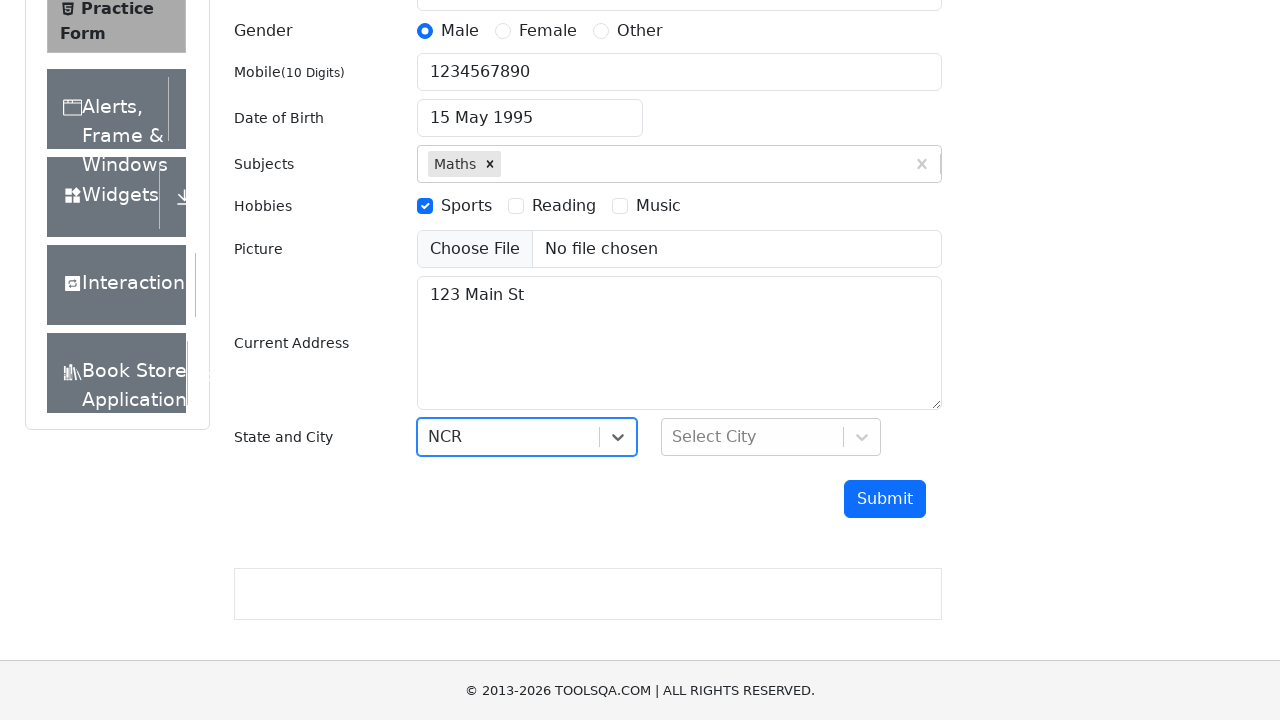

Clicked city dropdown to open at (674, 437) on #react-select-4-input
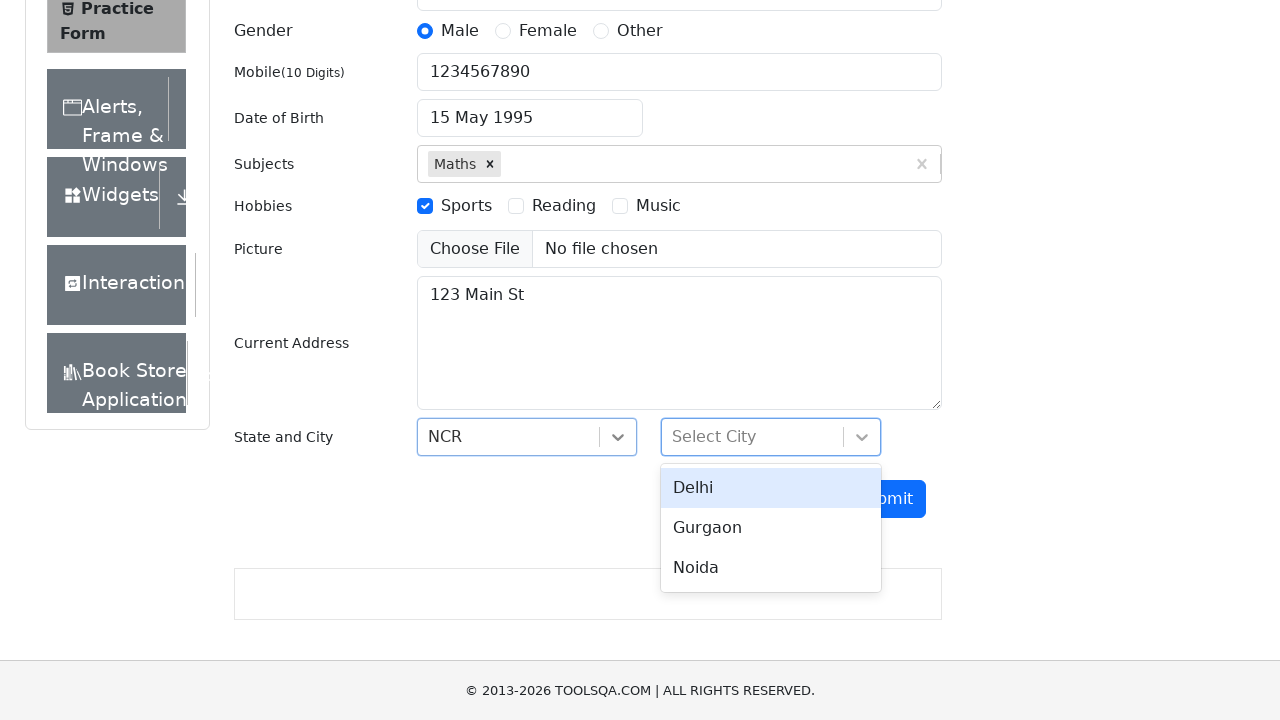

Filled city field with 'Delhi' on #react-select-4-input
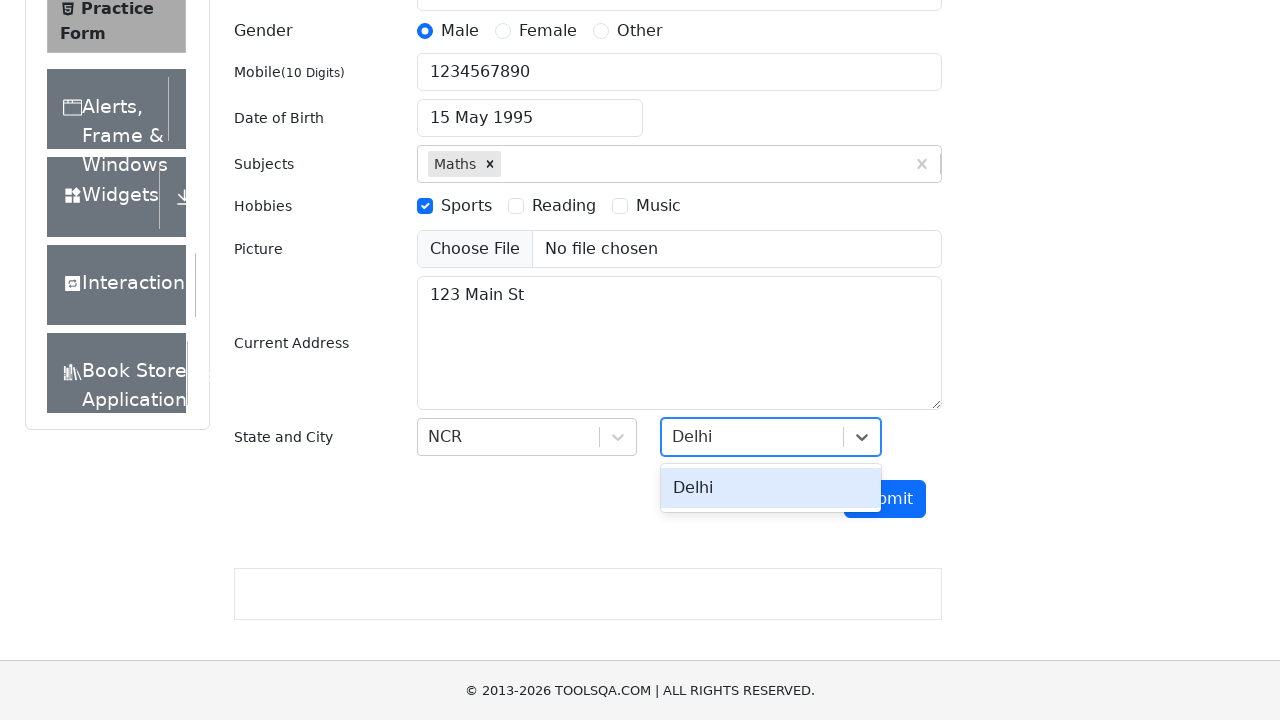

Pressed Enter to select city 'Delhi'
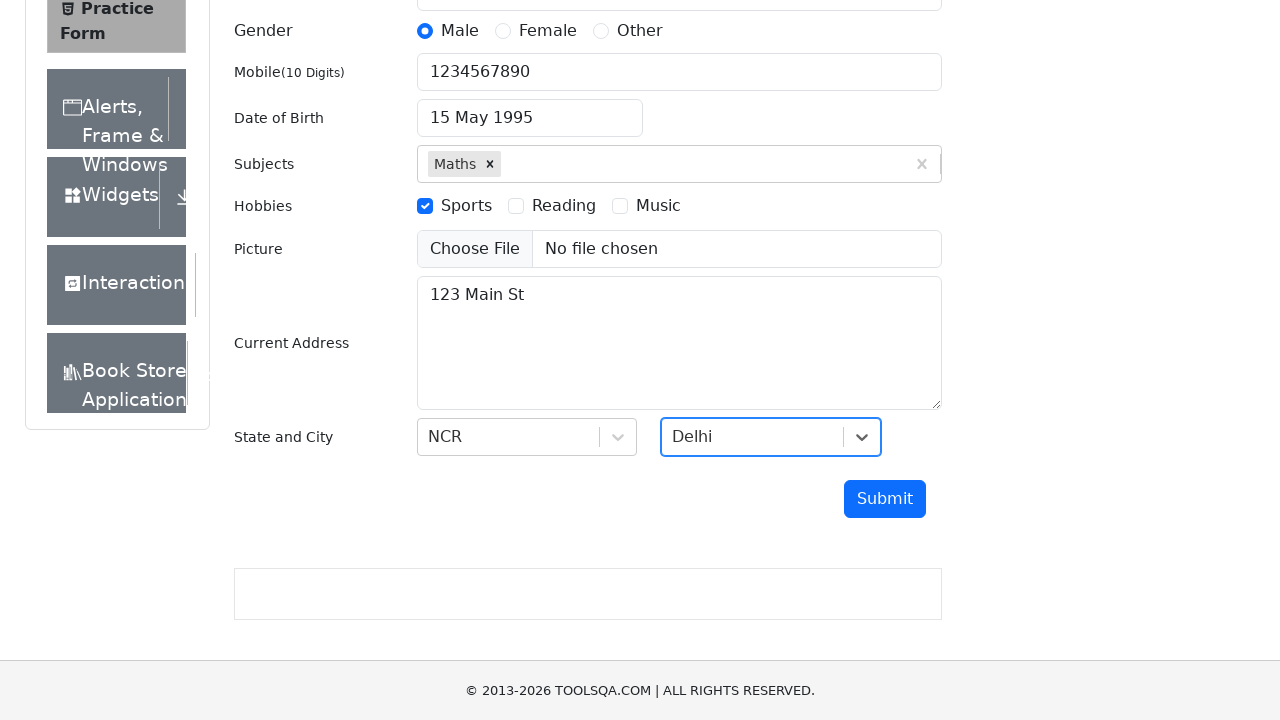

Clicked submit button to submit form at (885, 499) on #submit
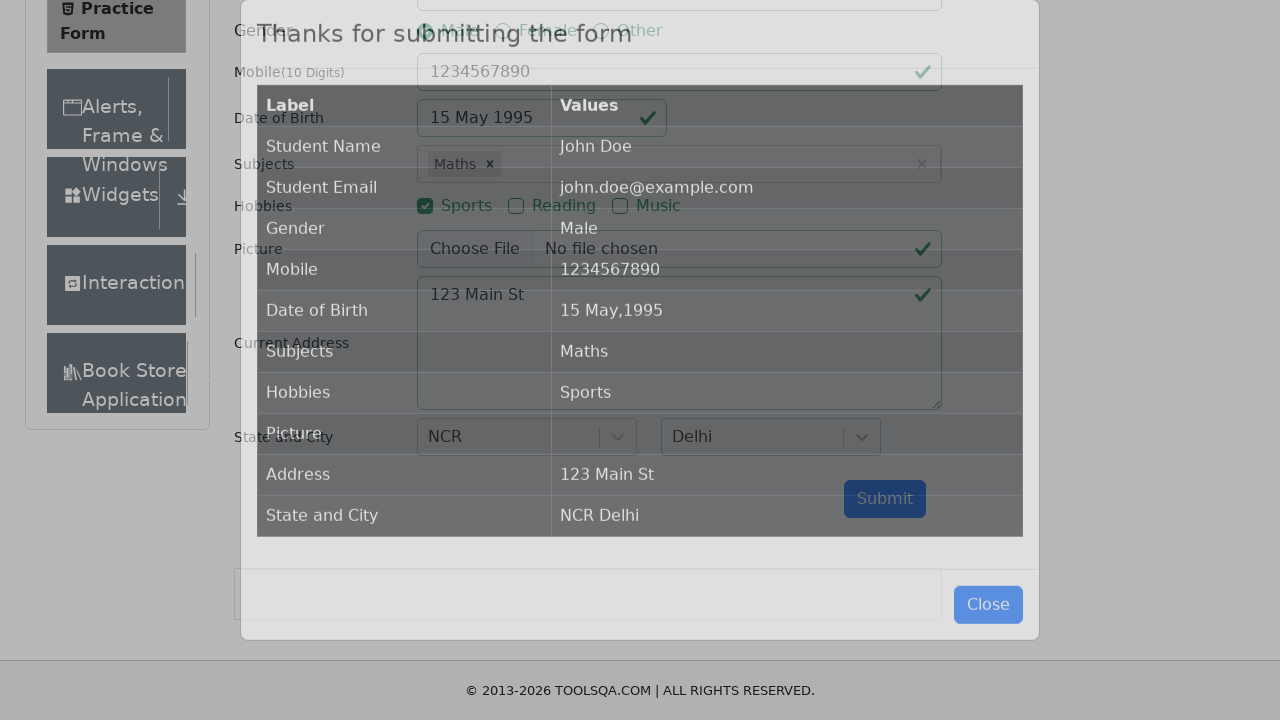

Success modal appeared with submission confirmation
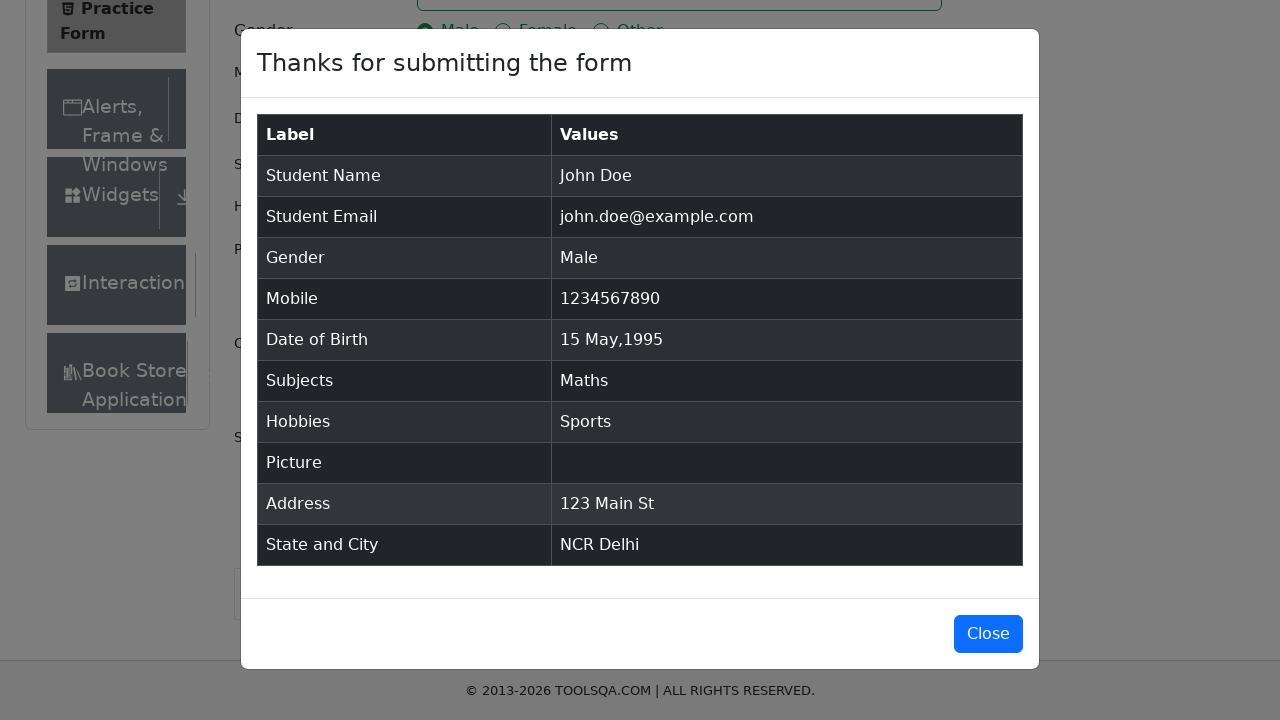

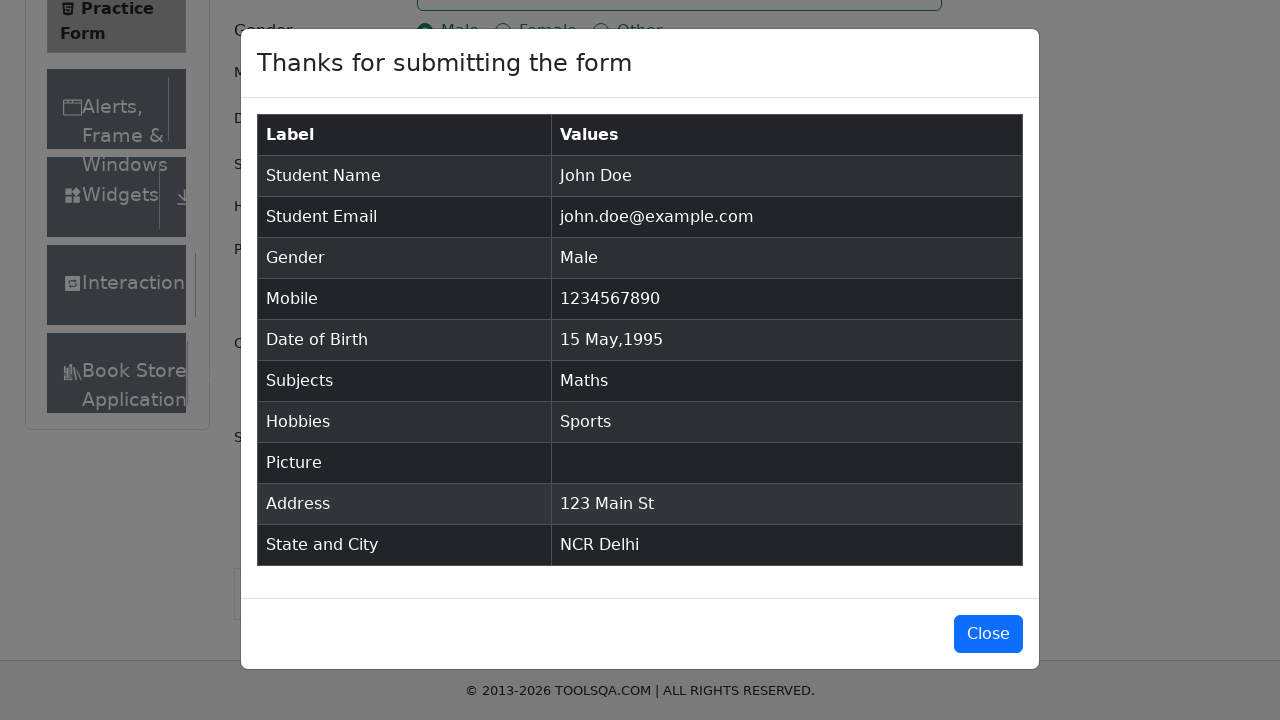